Tests alert popup handling by triggering an alert and accepting it

Starting URL: http://demo.automationtesting.in/Alerts.html

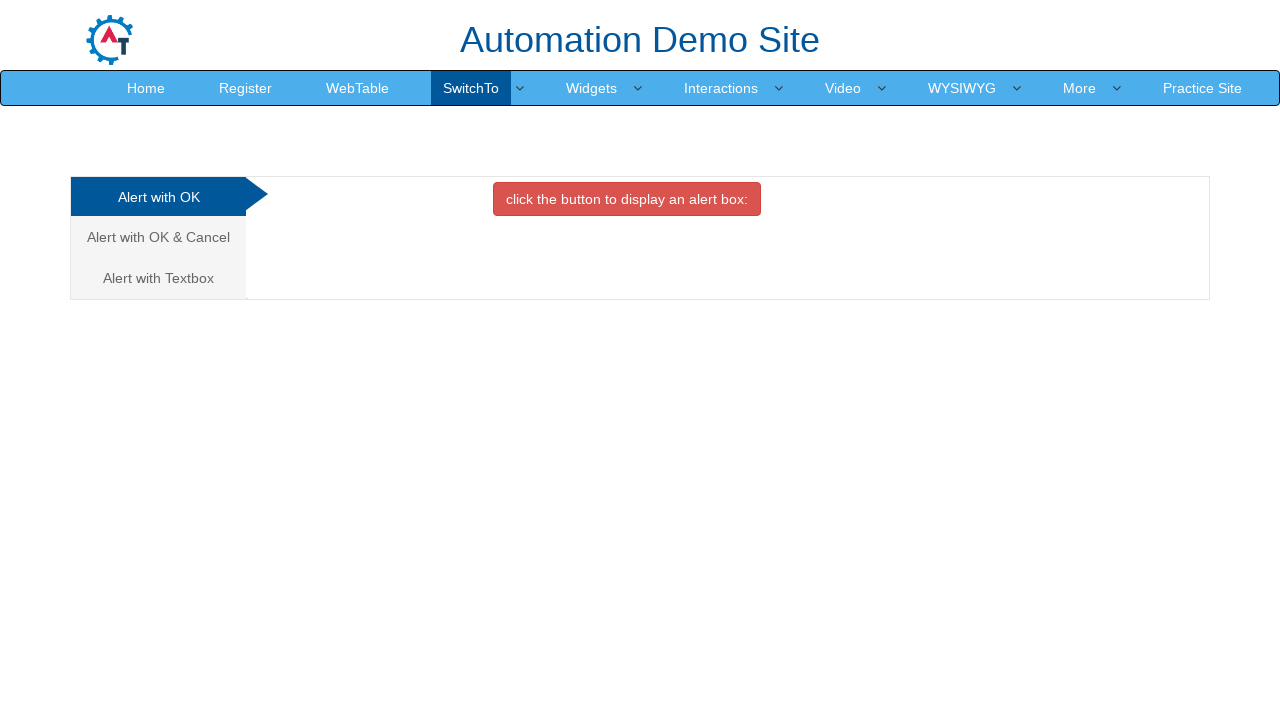

Clicked on the first alert tab (Alert with OK) at (158, 197) on (//a[@class='analystic'])[1]
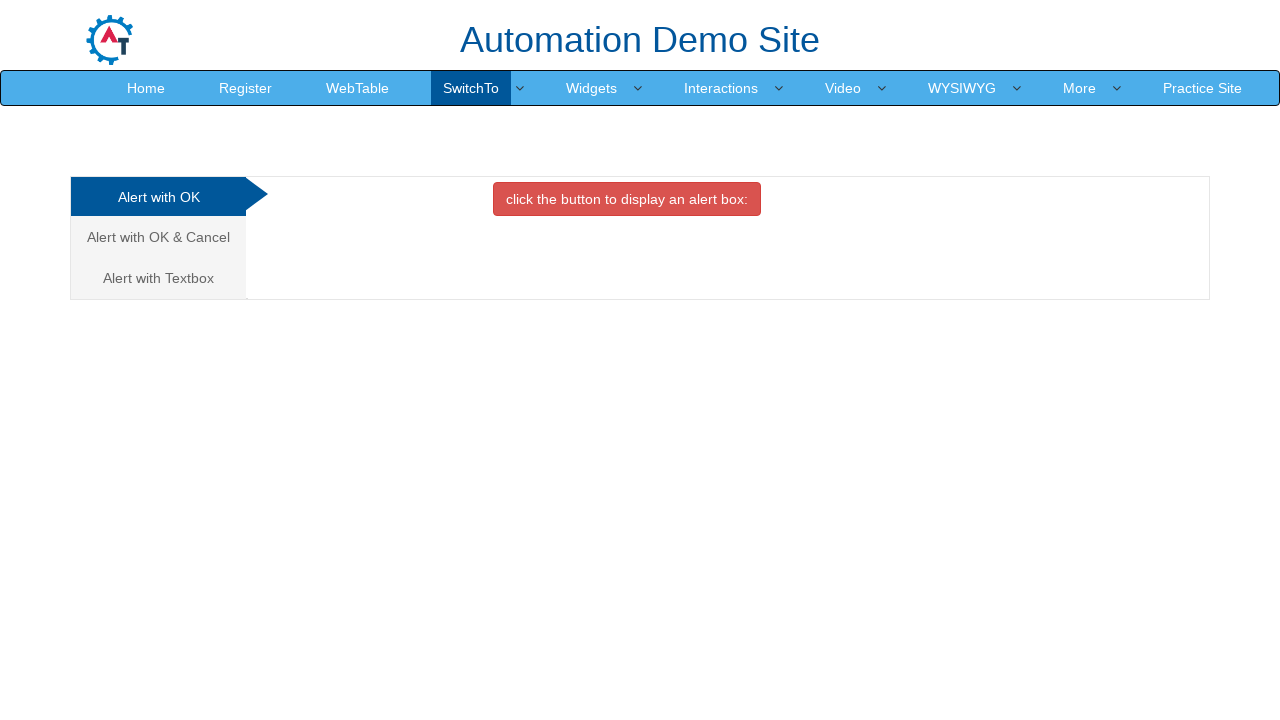

Clicked the button to trigger the alert popup at (627, 199) on (//button[@class='btn btn-danger'])[1]
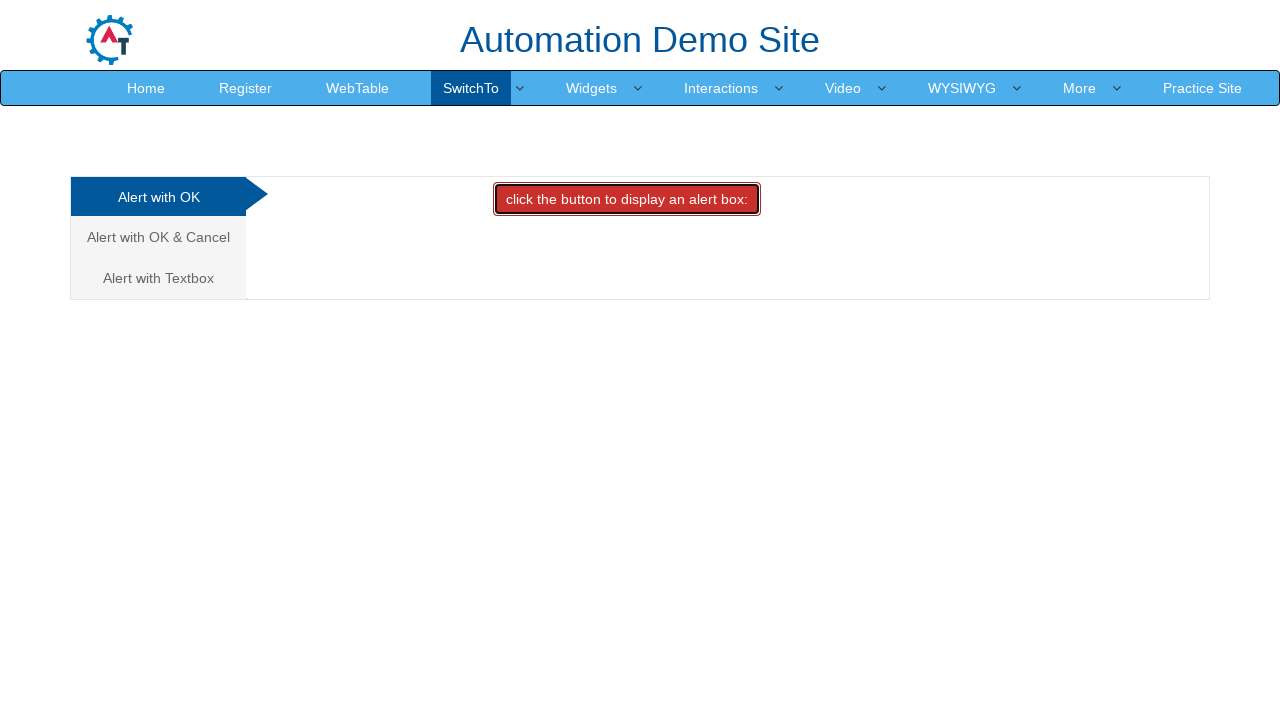

Set up dialog handler to accept alert popup
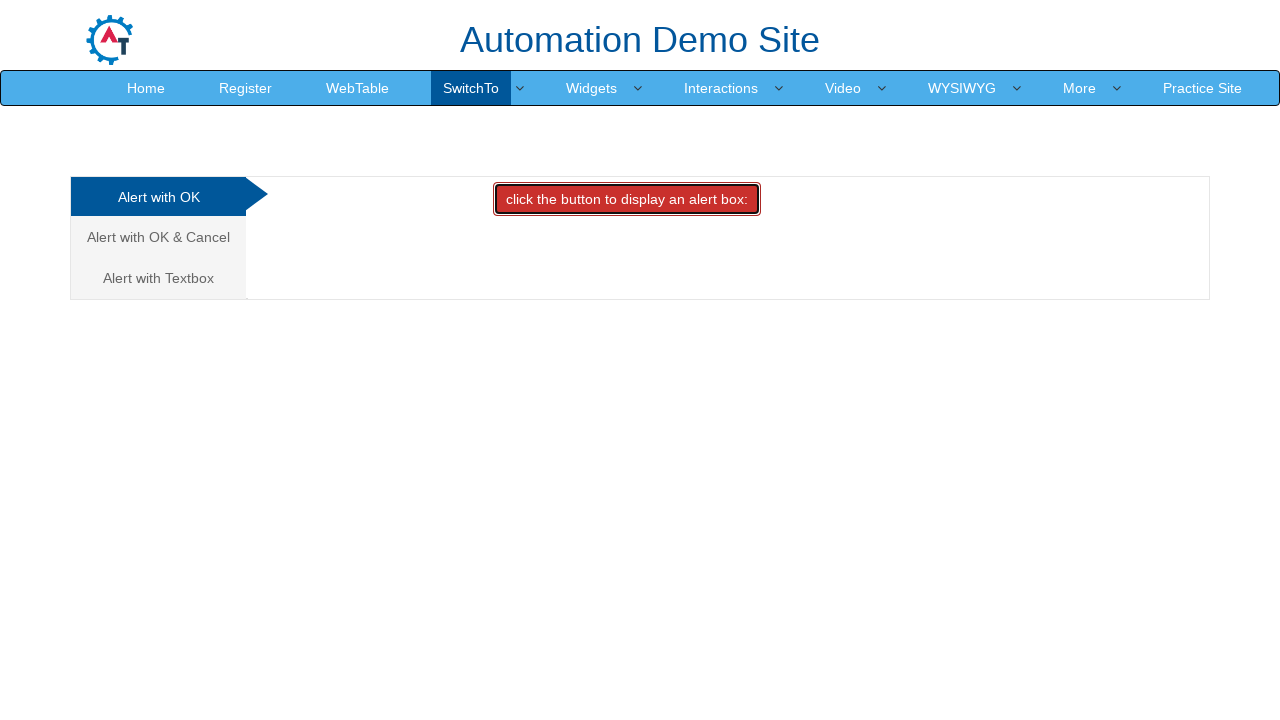

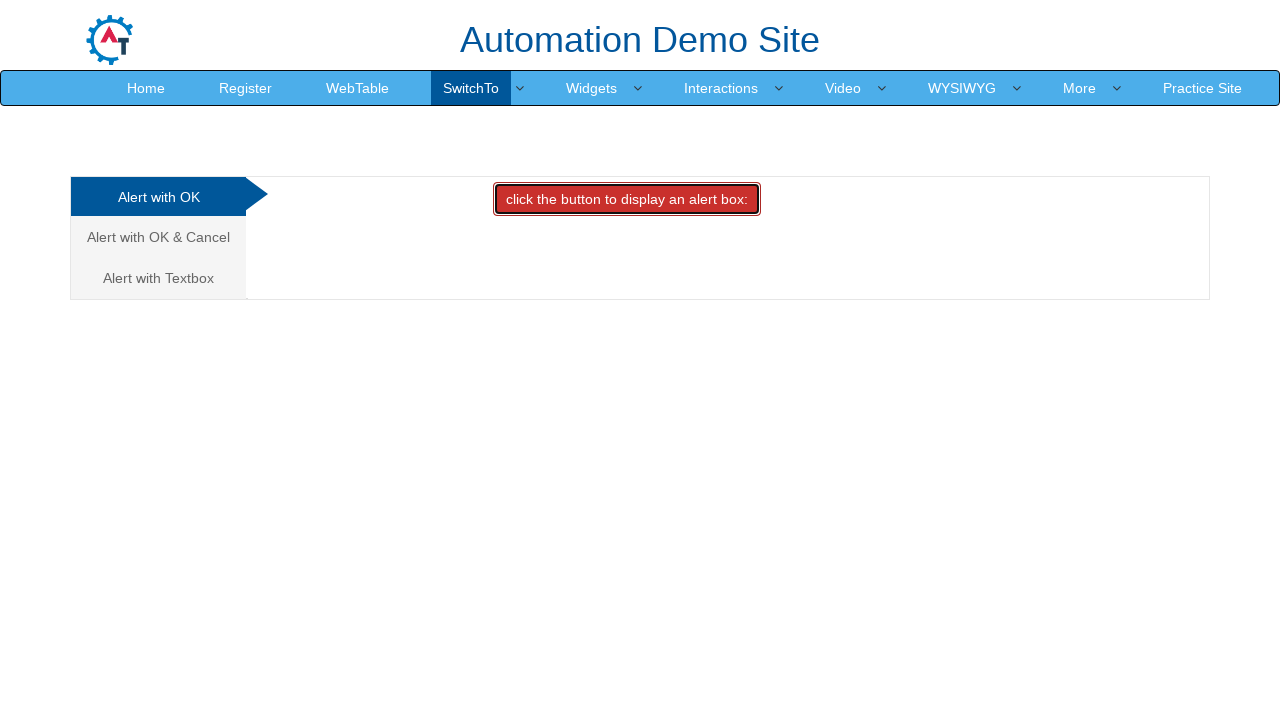